Demonstrates handling NoSuchElementException with try-catch block

Starting URL: https://ecommerce-playground.lambdatest.io/

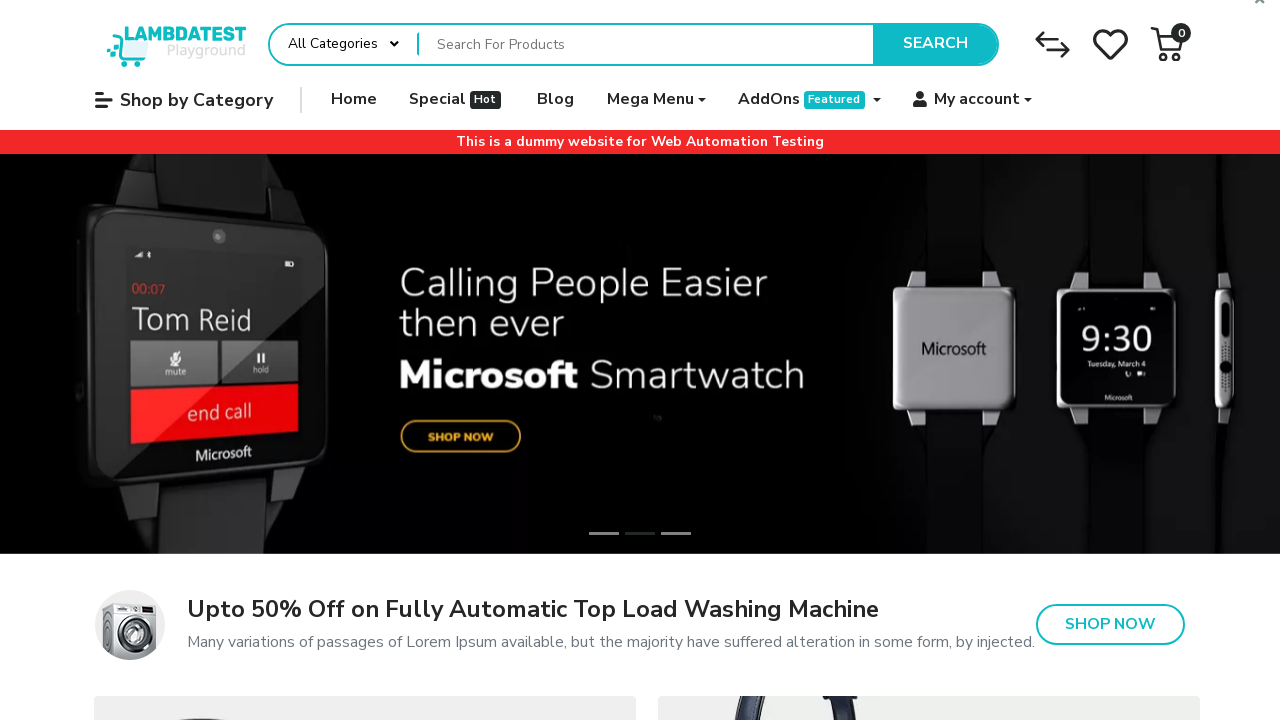

Navigated to ecommerce-playground.lambdatest.io
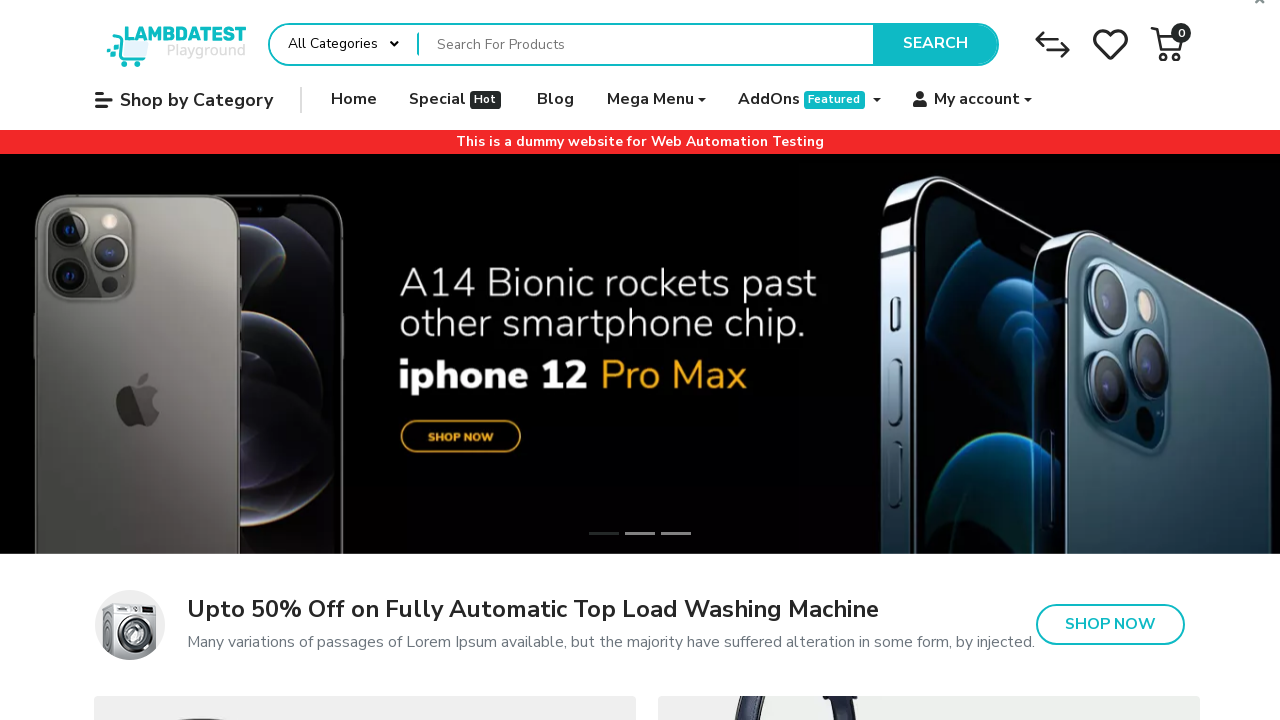

NoSuchElementException has been handled - element with ID entry_213244 not found on #entry_213244
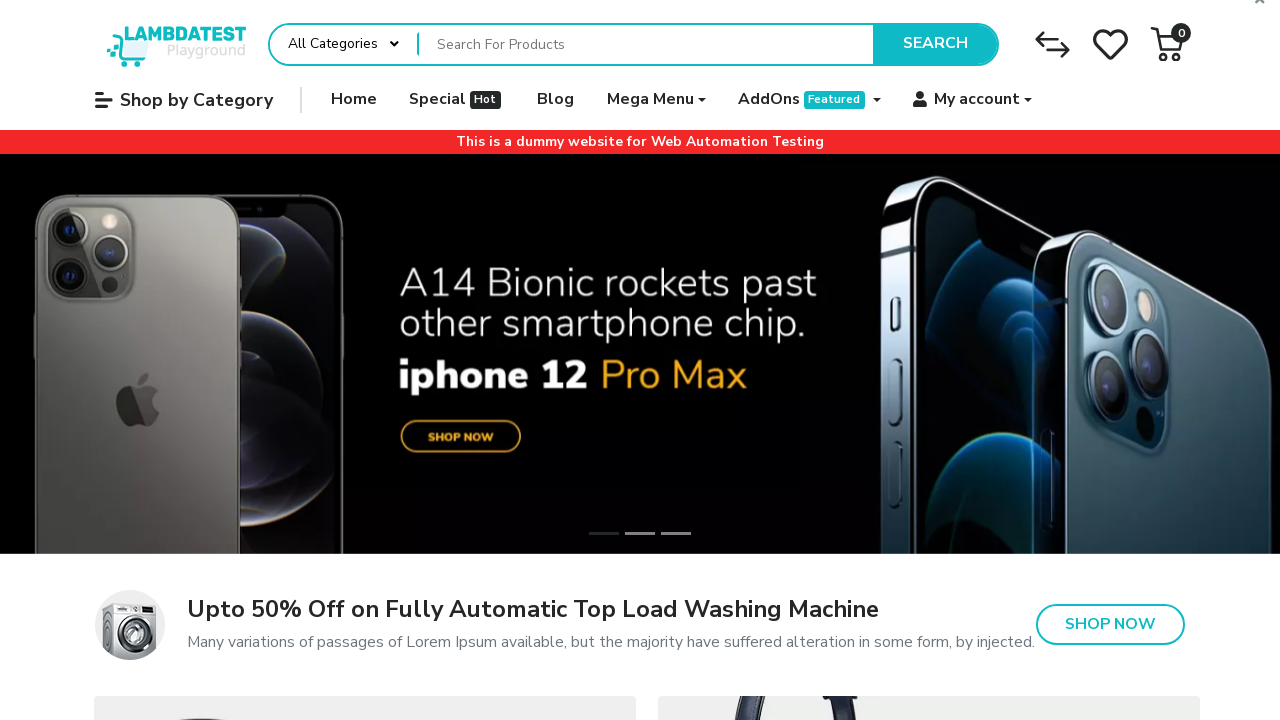

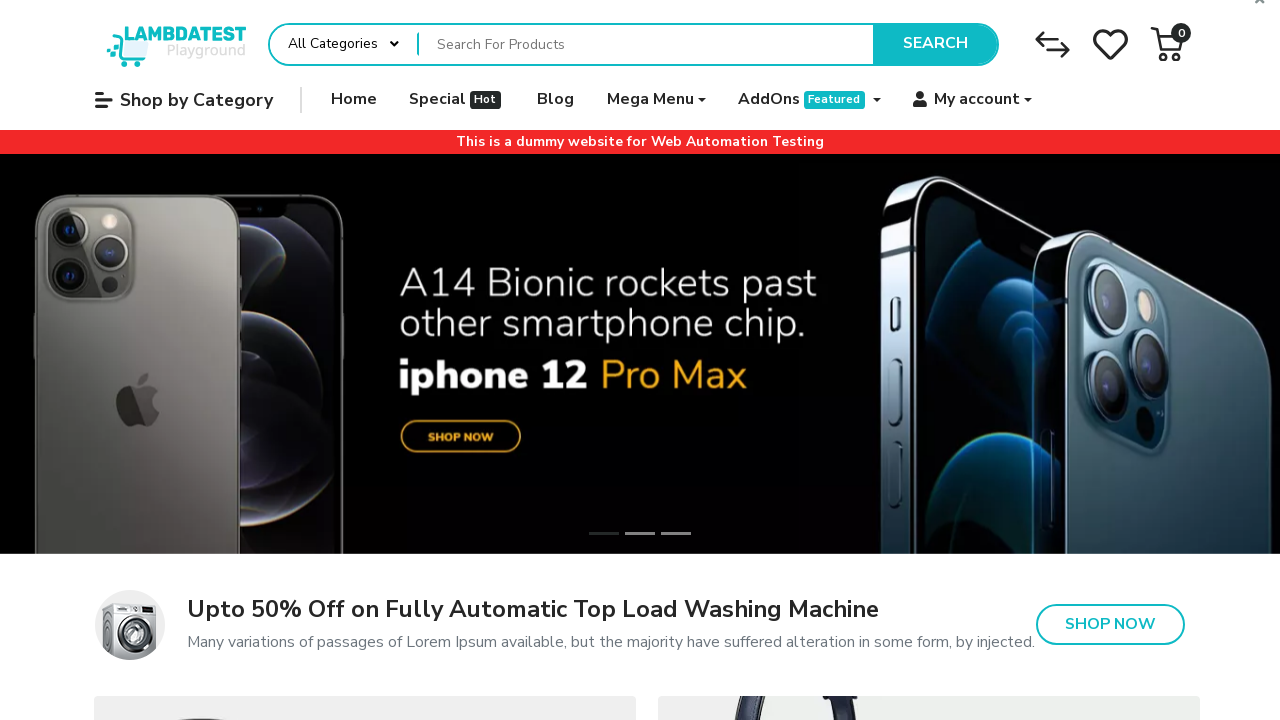